Tests an explicit wait scenario where the script waits for a price to change to $100, then clicks a book button, calculates a mathematical value based on an input, fills in the answer, and submits the form.

Starting URL: http://suninjuly.github.io/explicit_wait2.html

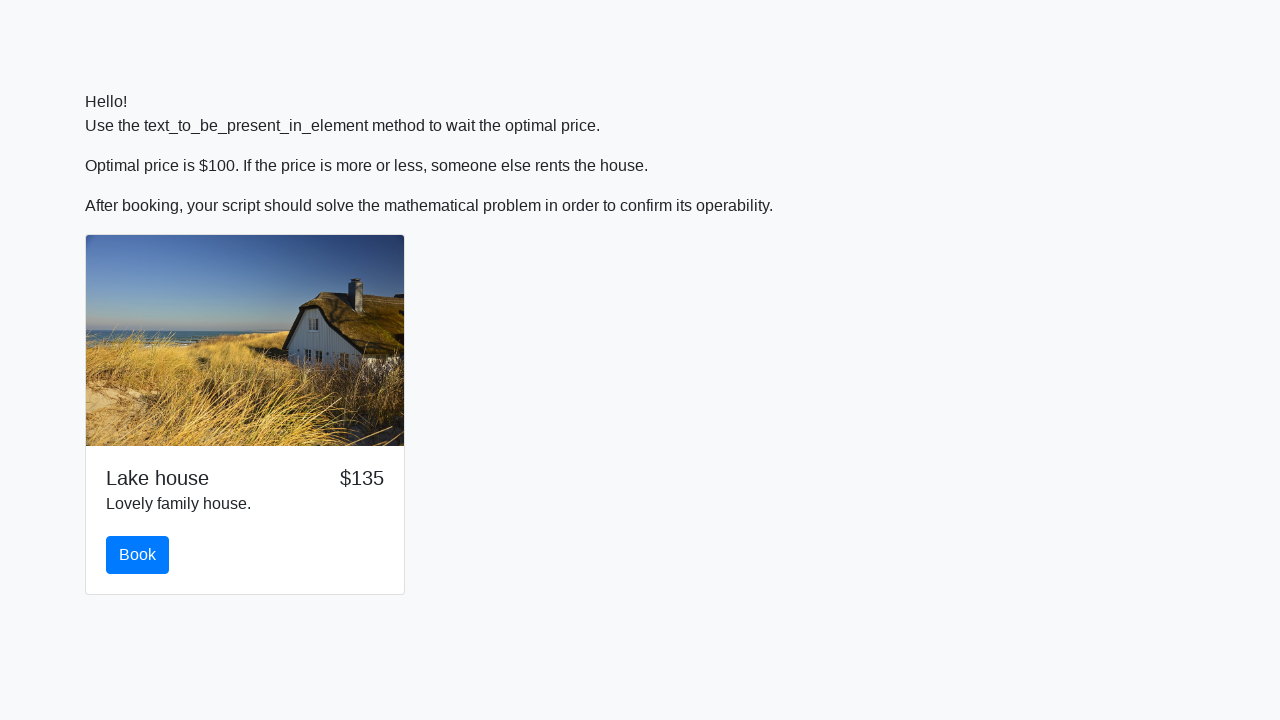

Waited for price to change to $100
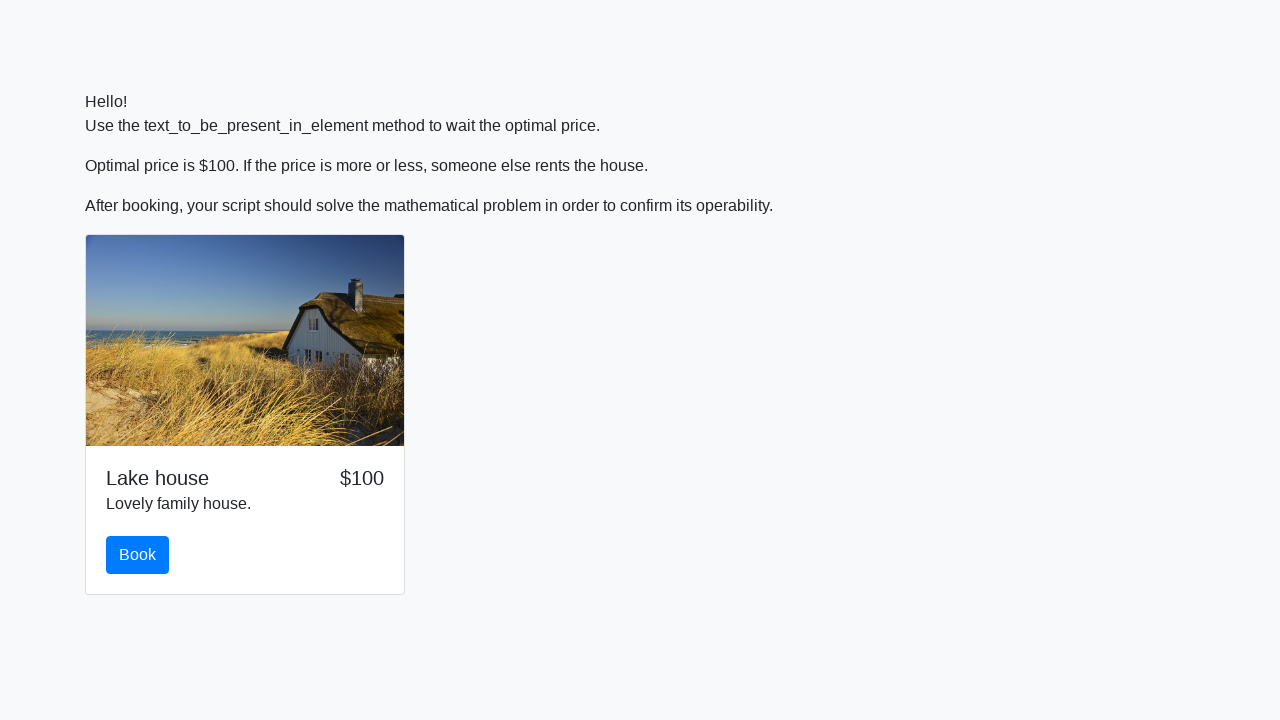

Clicked the book button at (138, 555) on #book
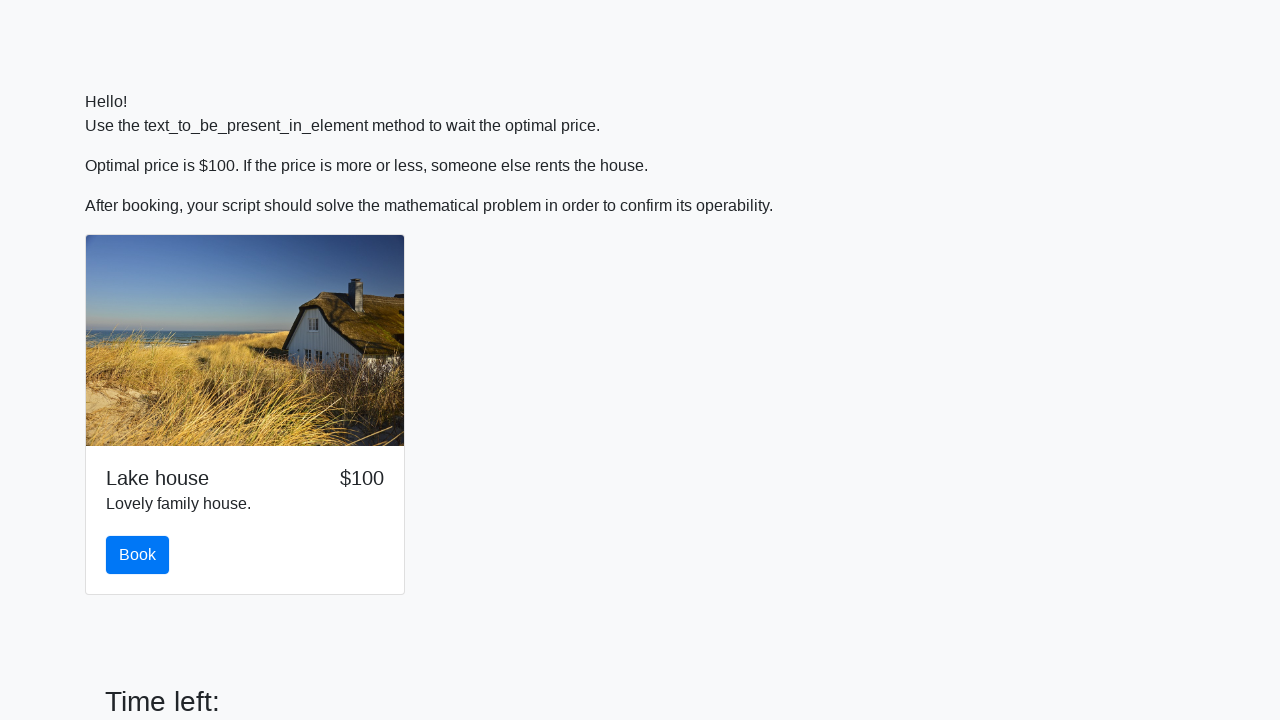

Retrieved input value for calculation: 477
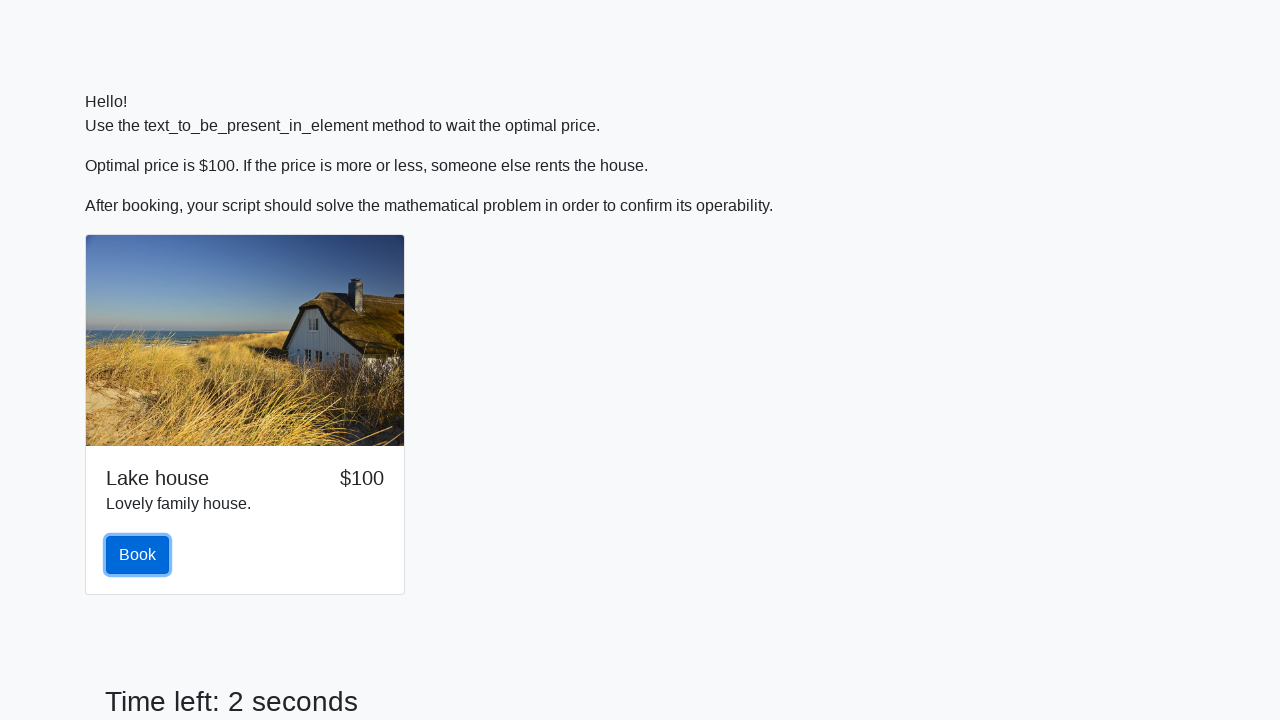

Calculated answer using formula: 1.7891300664490906
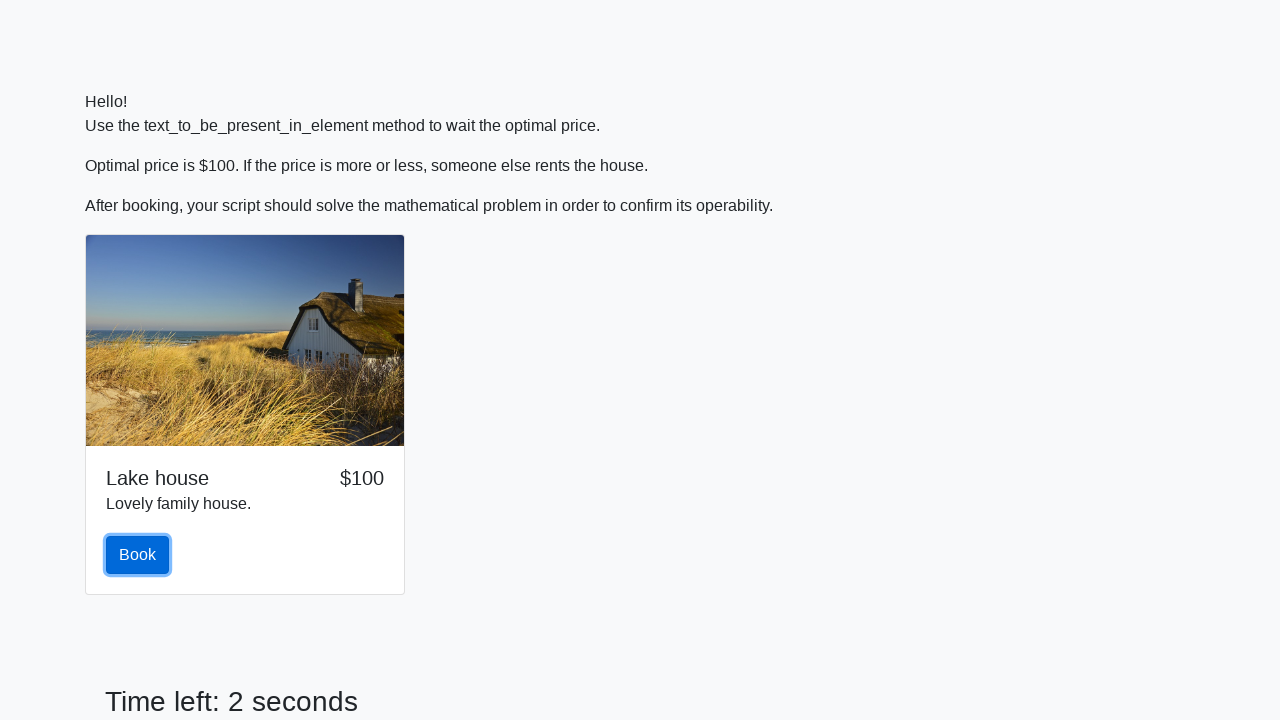

Filled answer field with calculated value: 1.7891300664490906 on .form-control
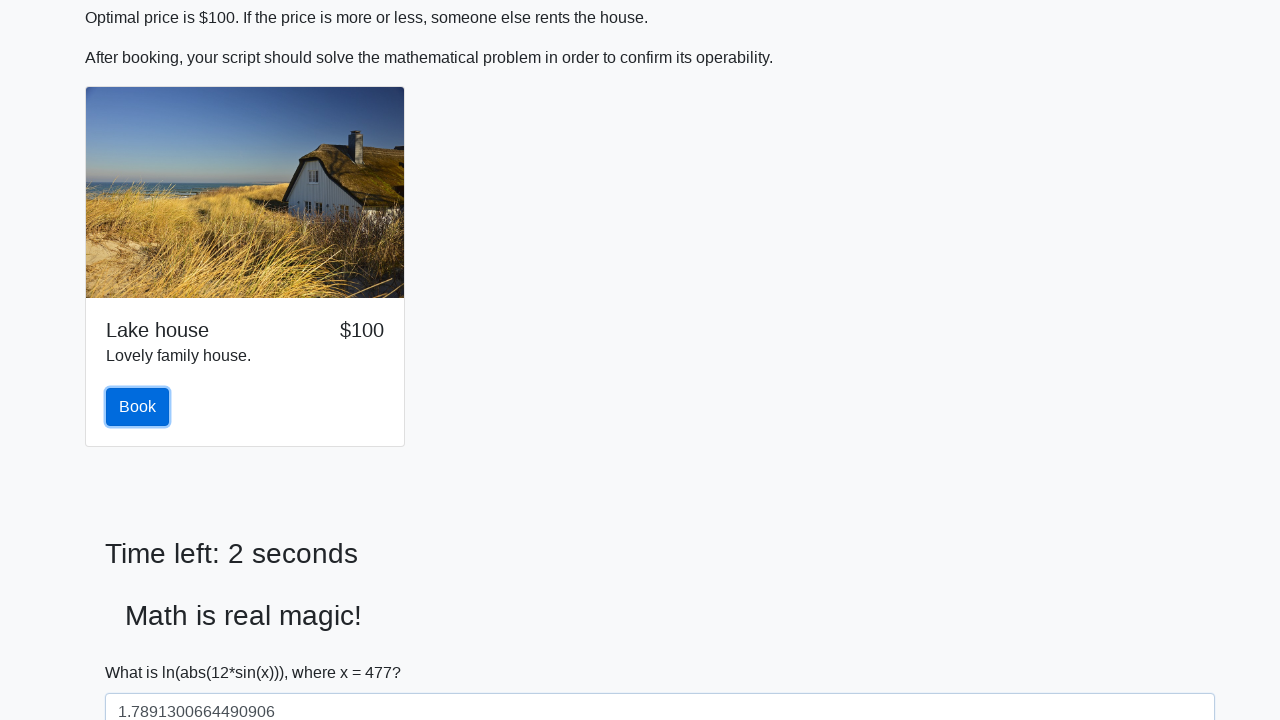

Scrolled to submit button
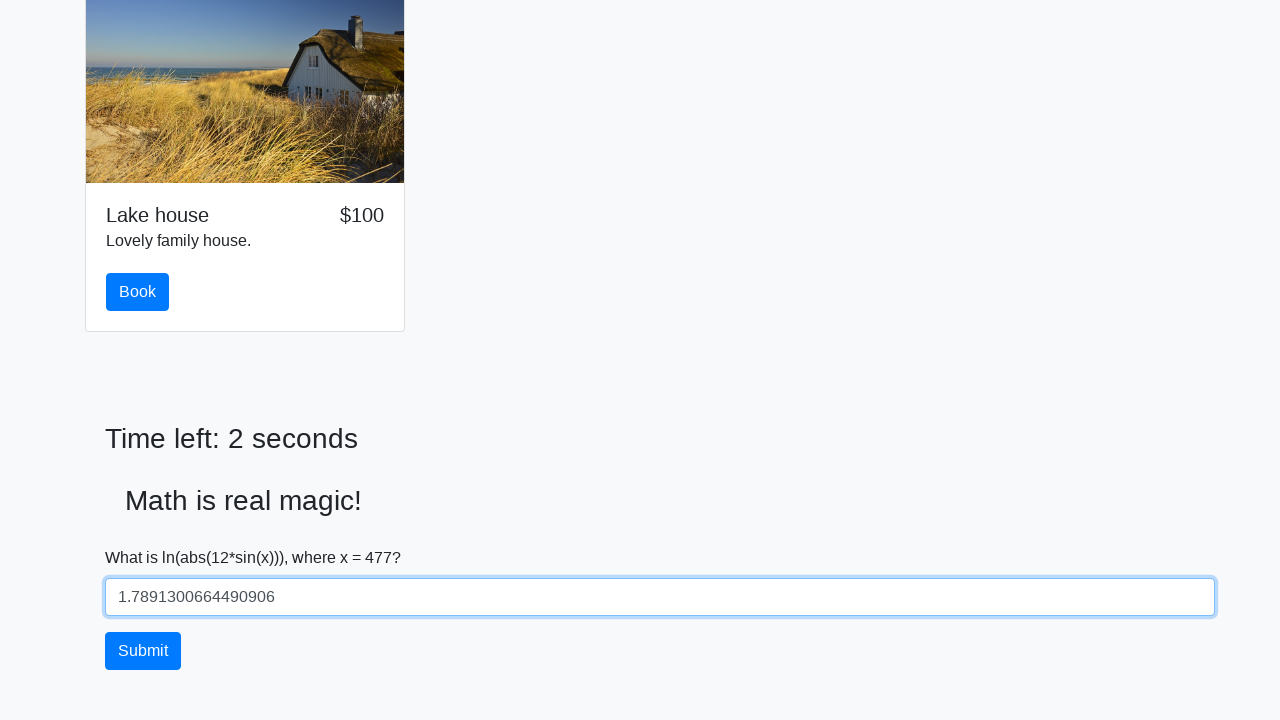

Clicked the submit button to submit form at (143, 651) on #solve
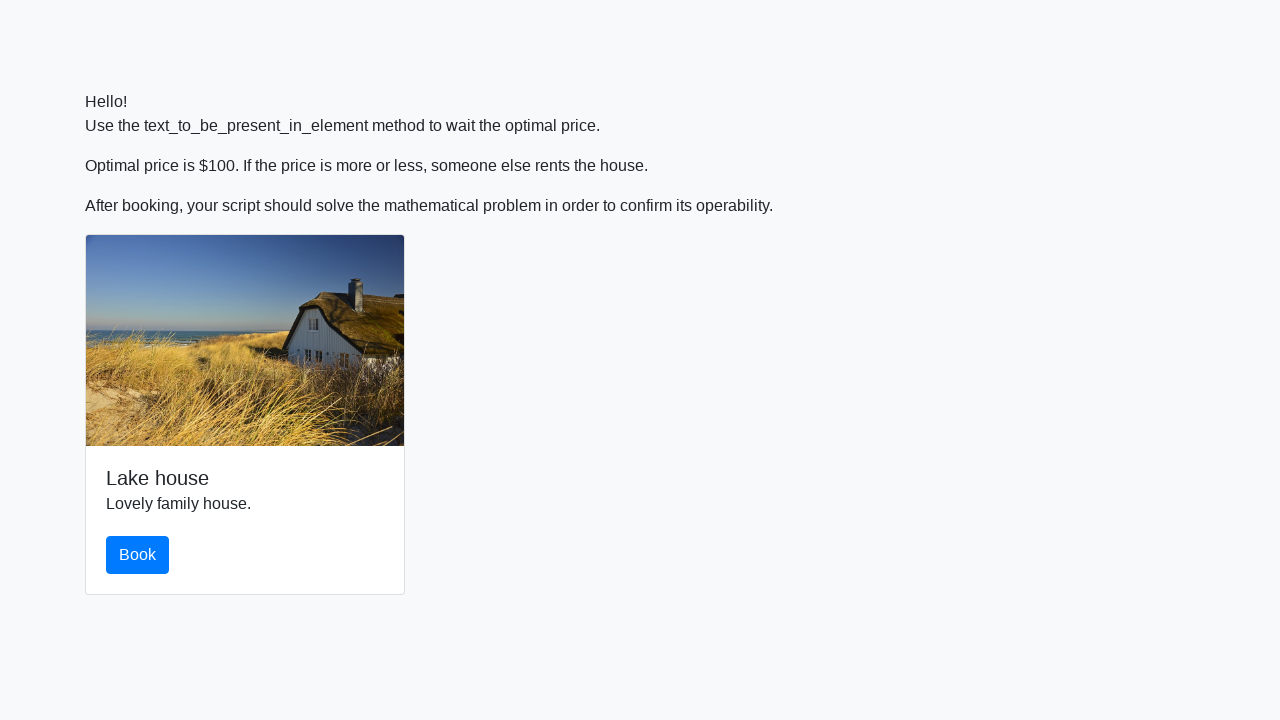

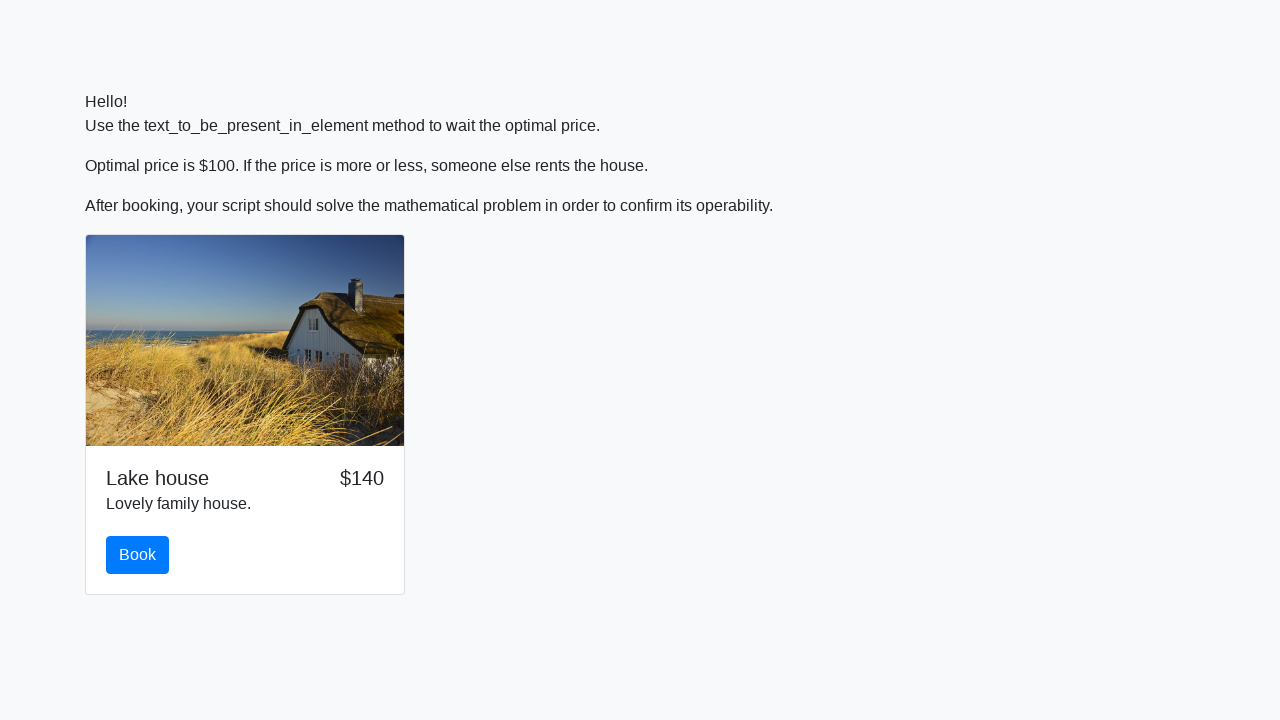